Tests a file input form by filling in first name, last name, and email fields, then uploading a file using the file input element.

Starting URL: http://suninjuly.github.io/file_input.html

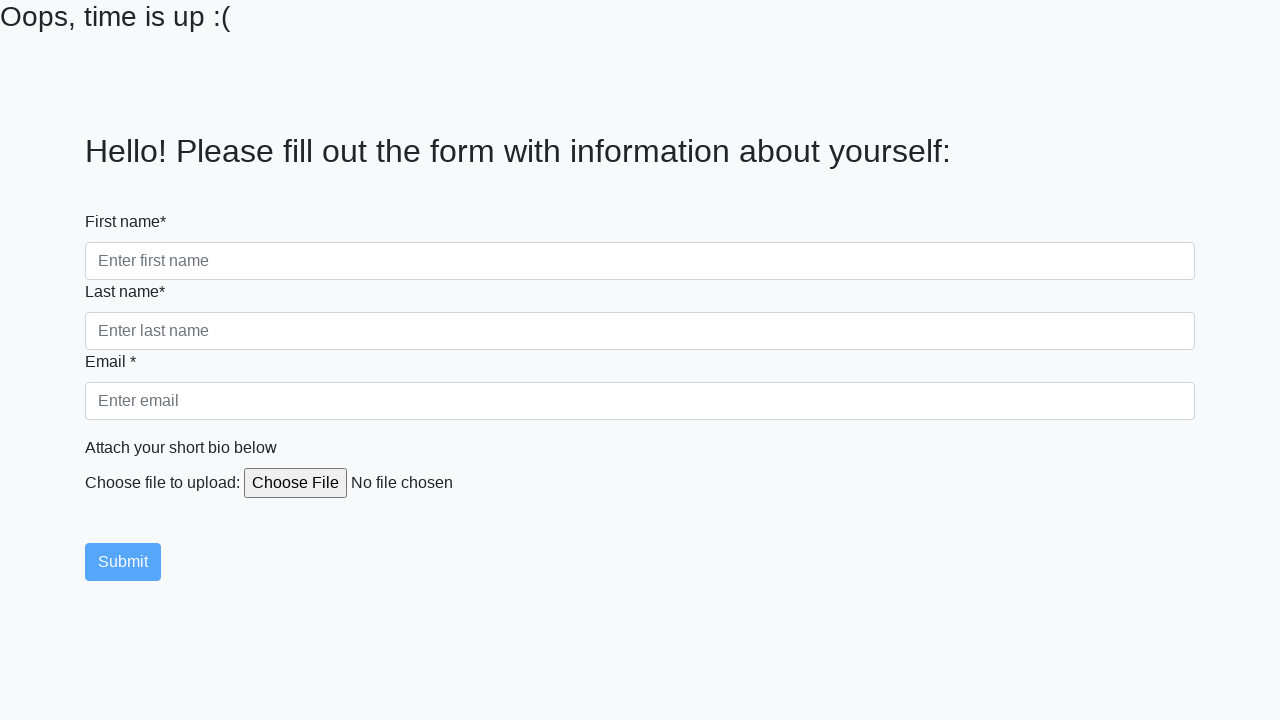

Navigated to file input form page
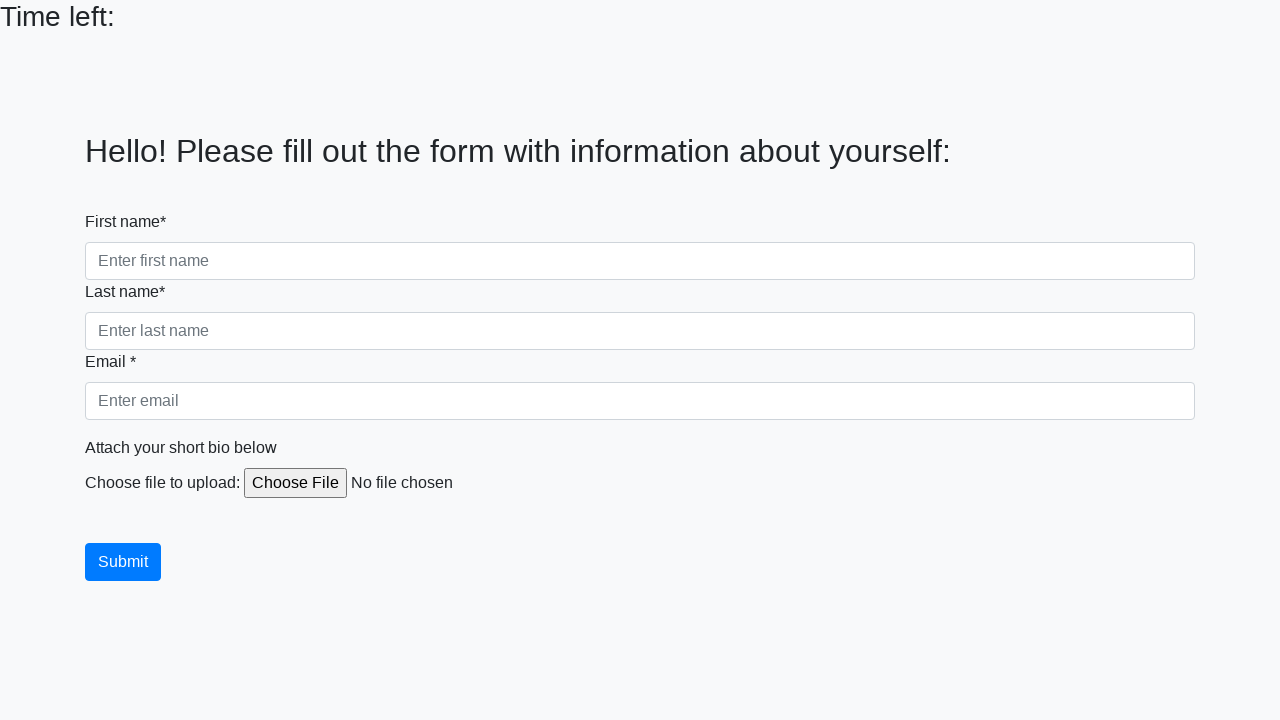

Filled first name field with 'Garry' on //html[1]/body[1]/div[1]/form[1]/div[1]/input[1]
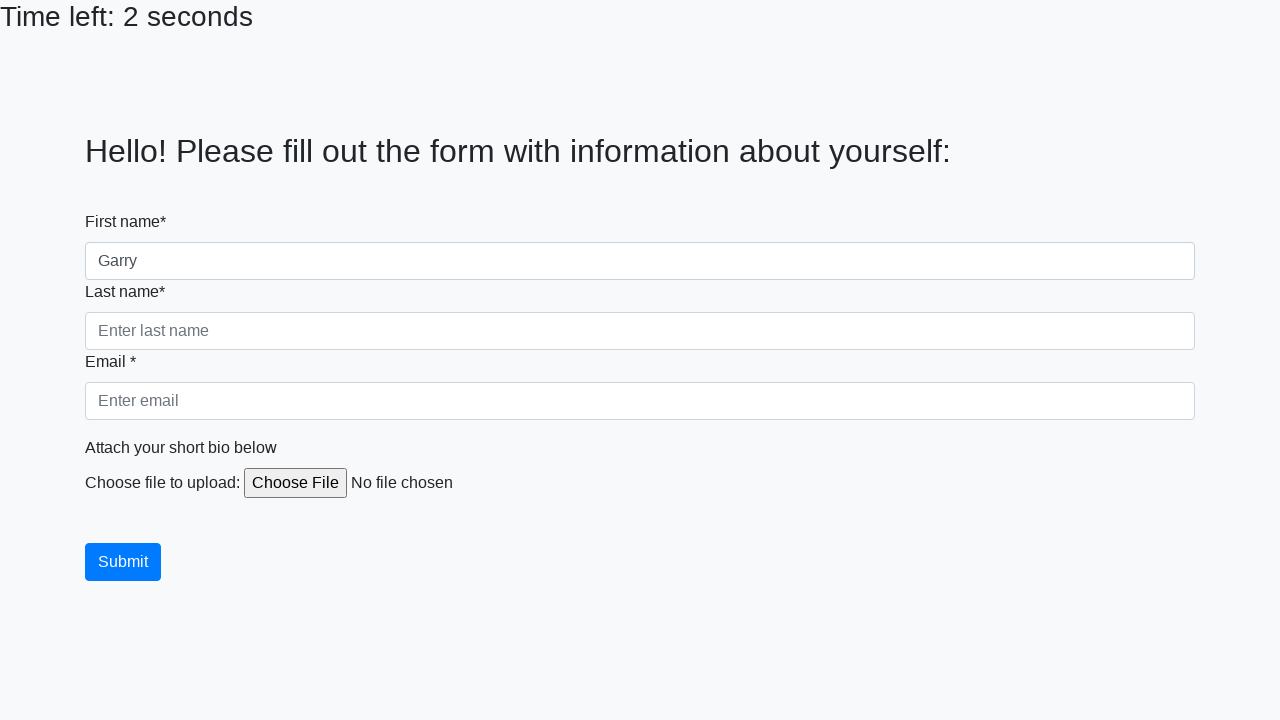

Filled last name field with 'Potter' on //html[1]/body[1]/div[1]/form[1]/div[1]/input[2]
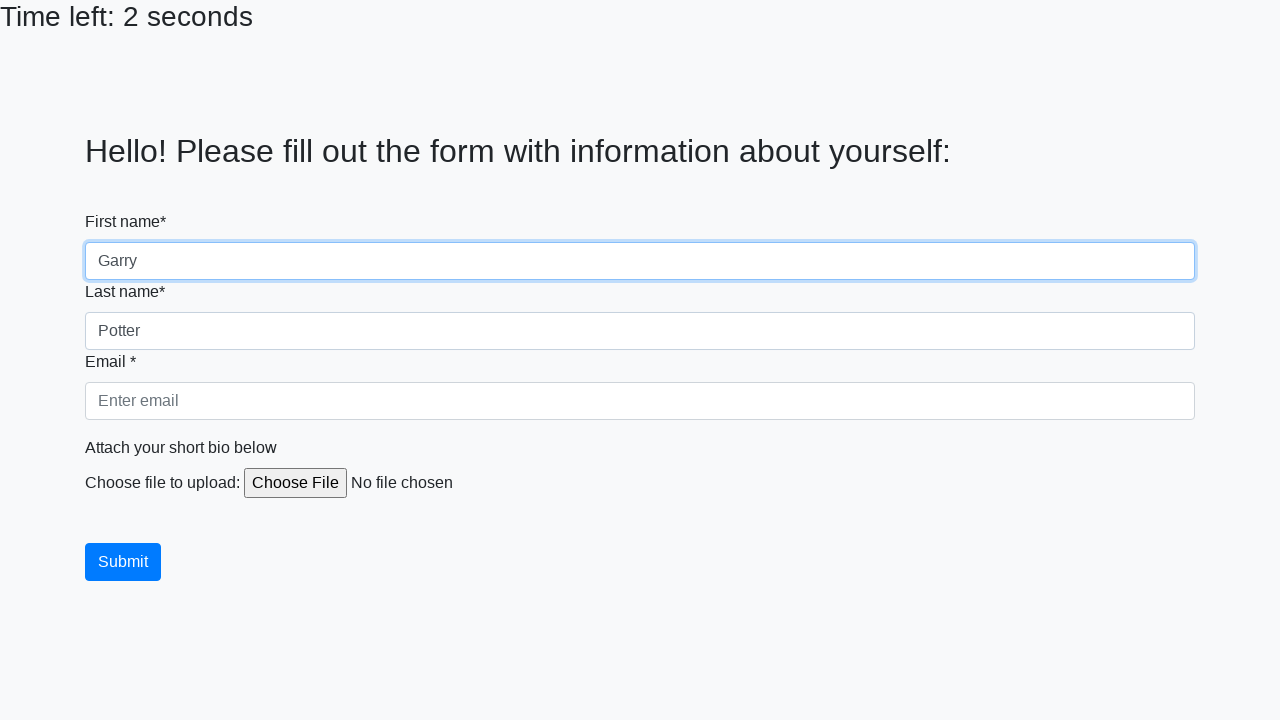

Filled email field with 'garry.potter@example.com' on //html[1]/body[1]/div[1]/form[1]/div[1]/input[3]
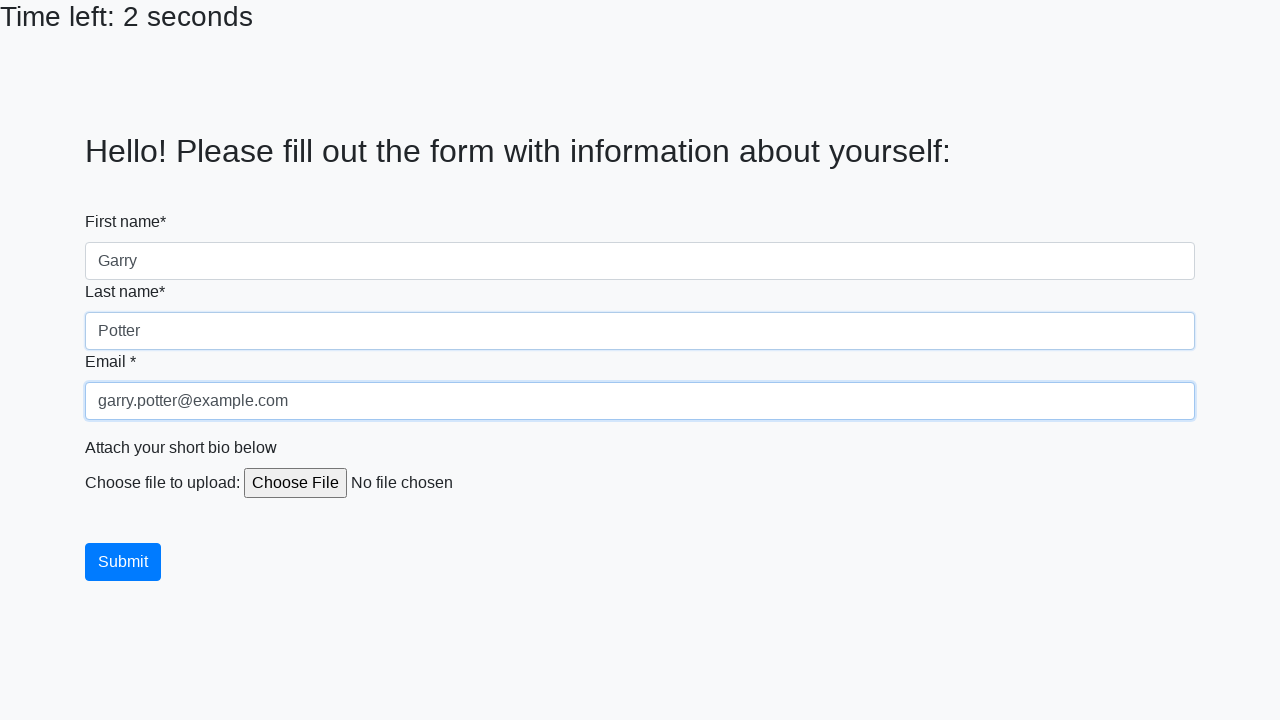

Uploaded file to file input field
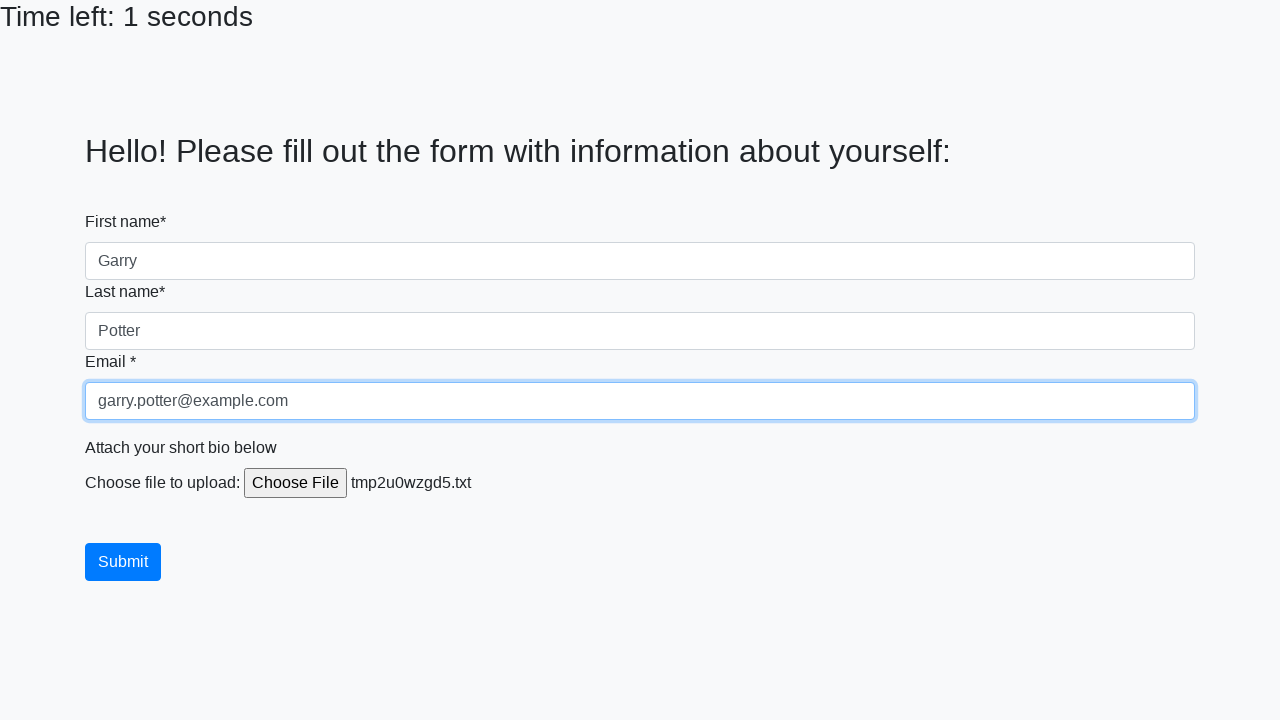

Cleaned up temporary file
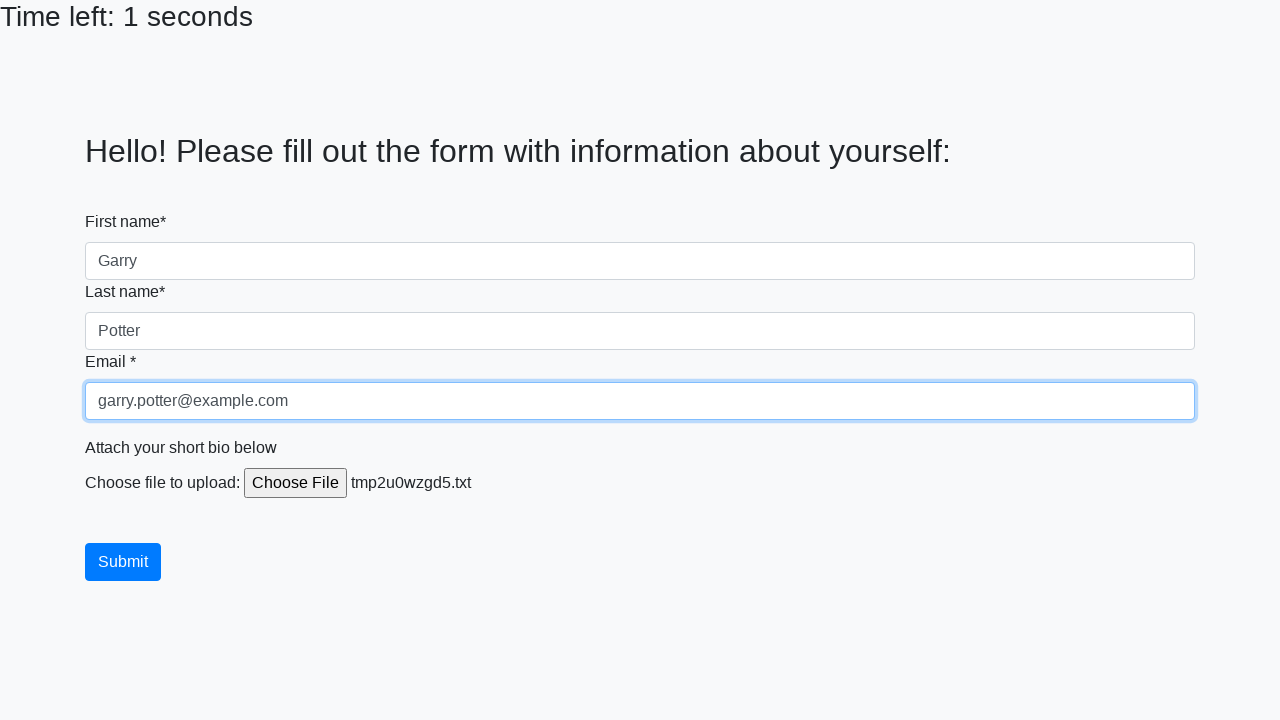

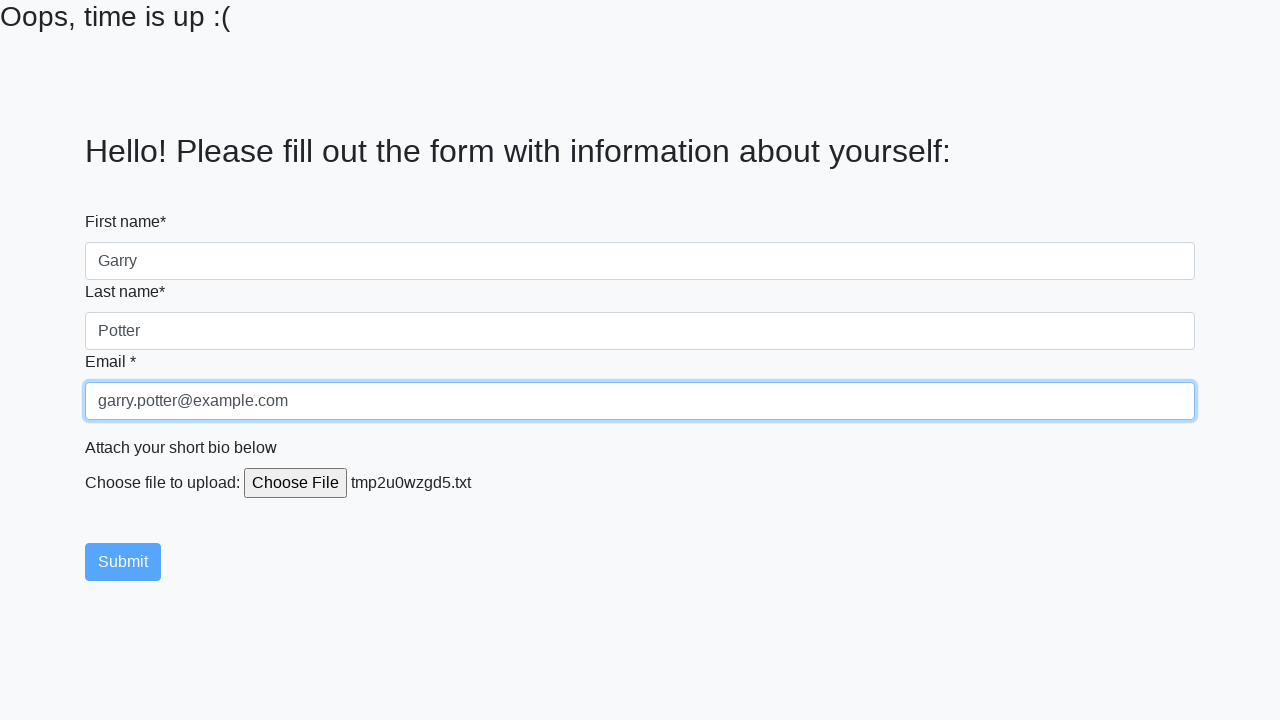